Simple navigation test that visits Flipkart's homepage and verifies the page loads successfully

Starting URL: https://www.flipkart.com

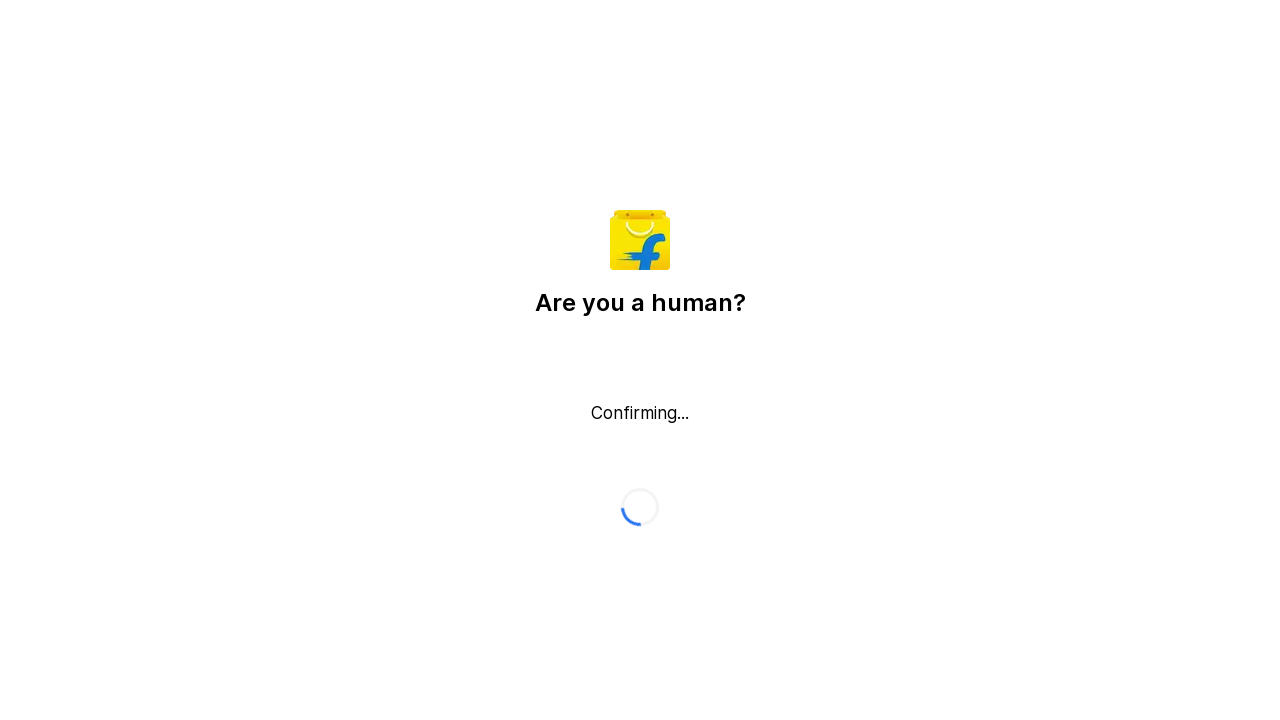

Page DOM content loaded after navigating to Flipkart homepage
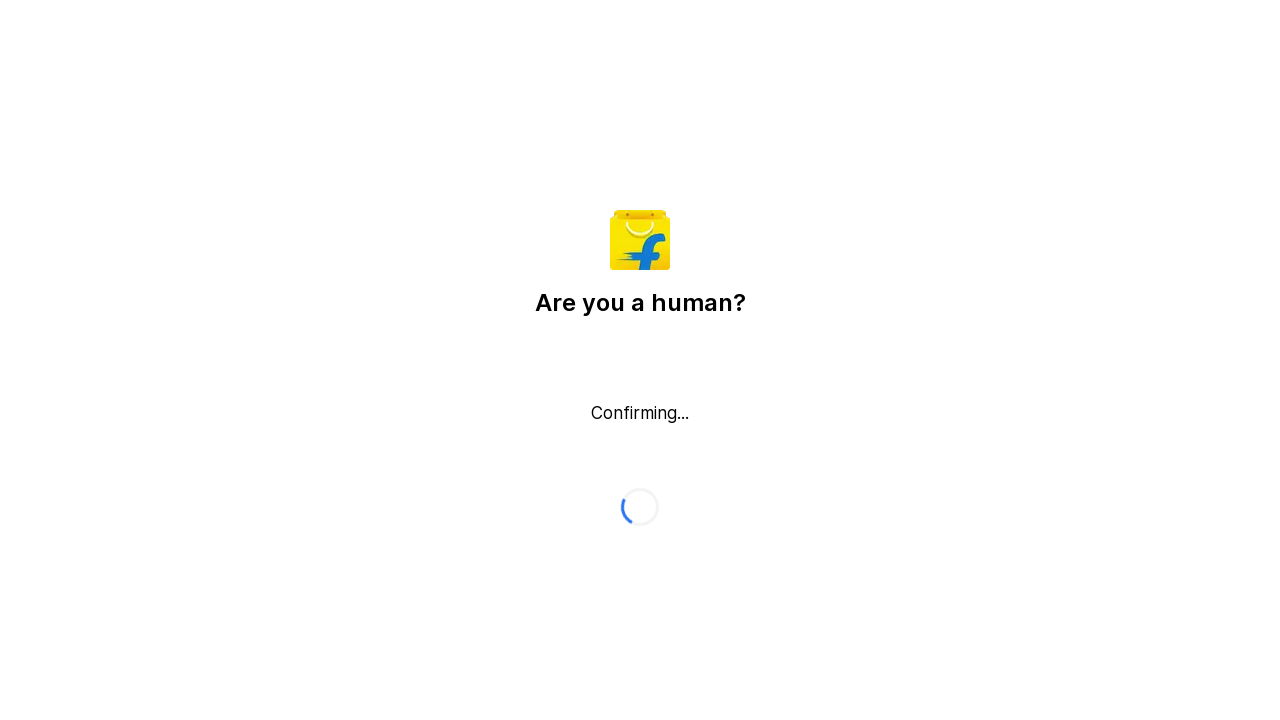

Body element found - Flipkart homepage loaded successfully
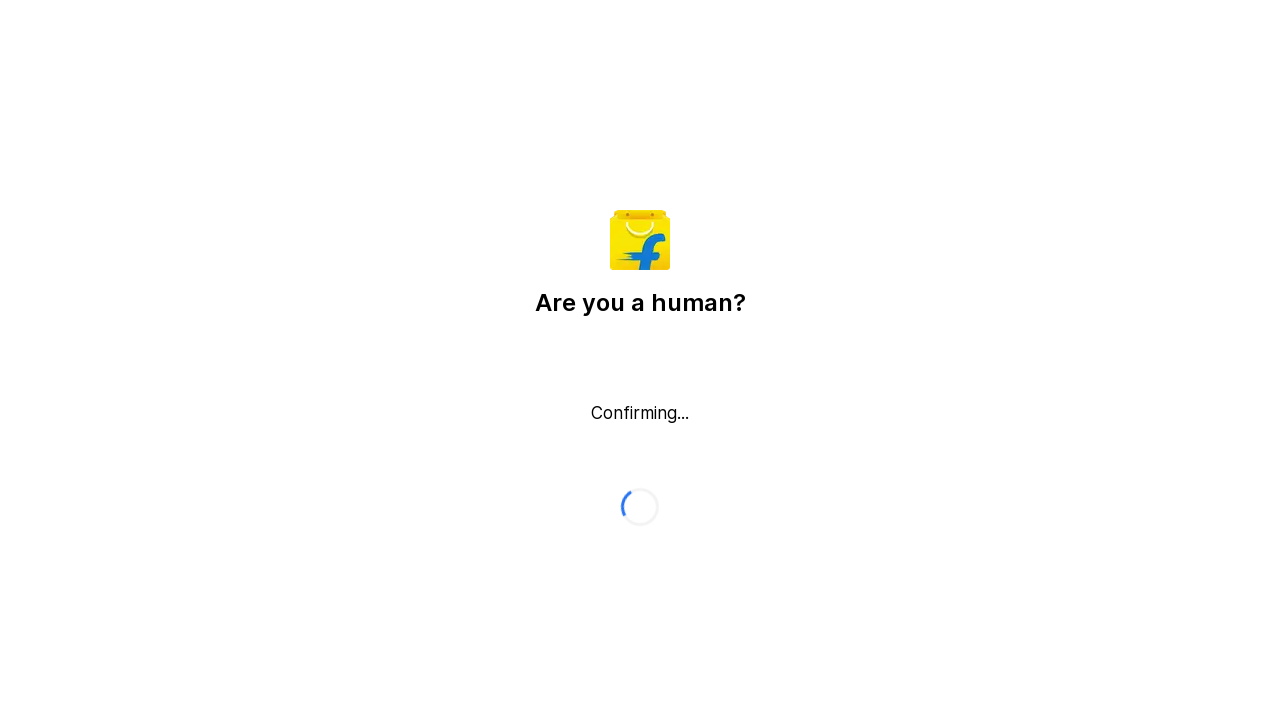

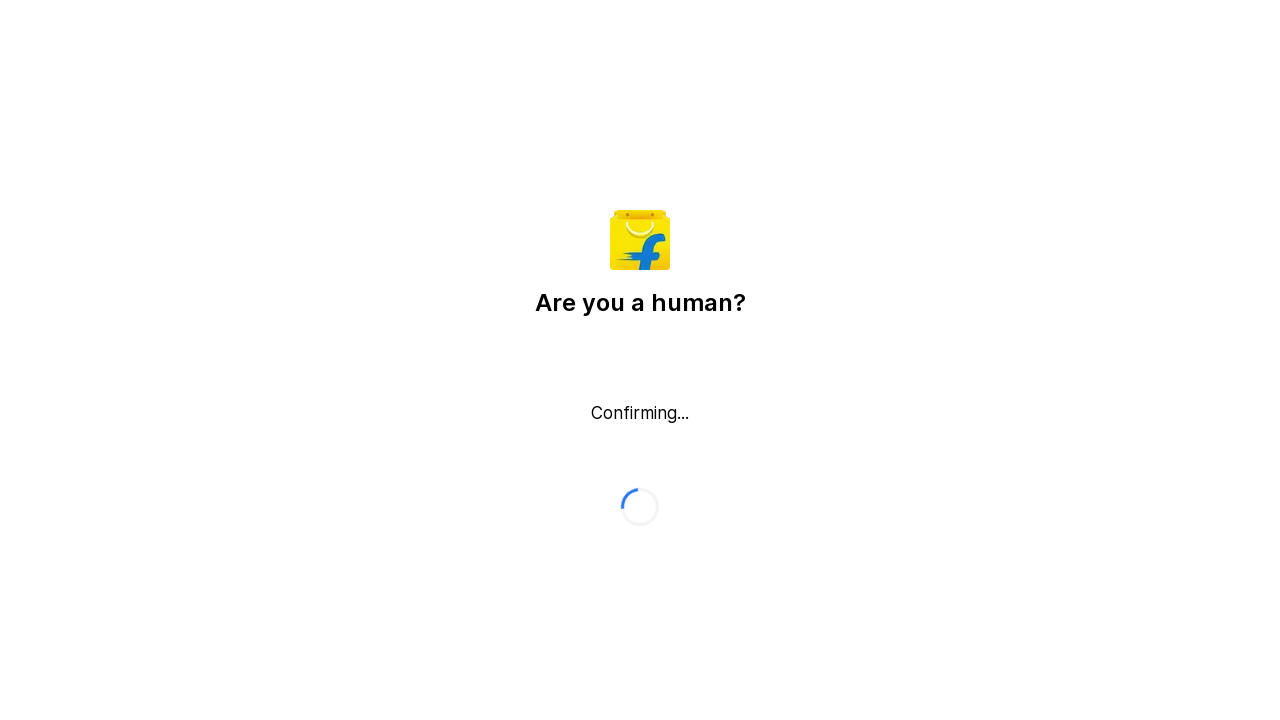